Tests table sorting by clicking the Email column header and verifying the values are sorted in ascending order

Starting URL: http://the-internet.herokuapp.com/tables

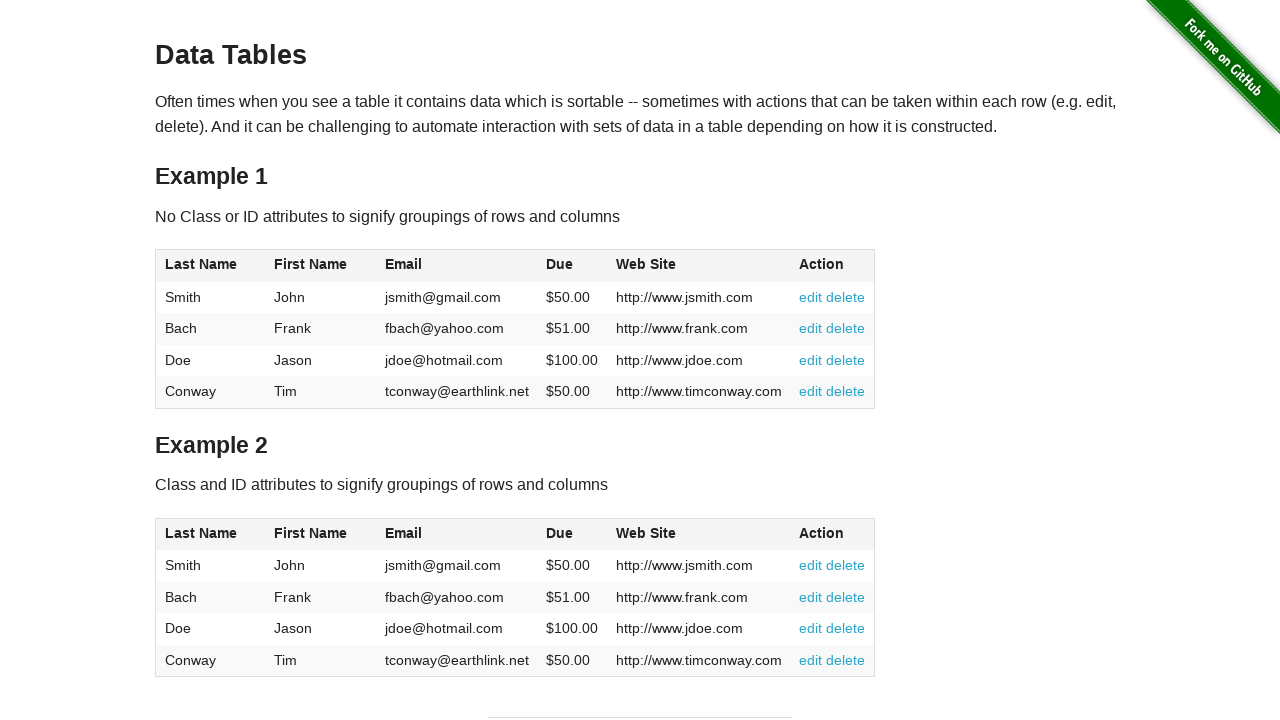

Clicked Email column header to sort at (457, 266) on #table1 thead tr th:nth-of-type(3)
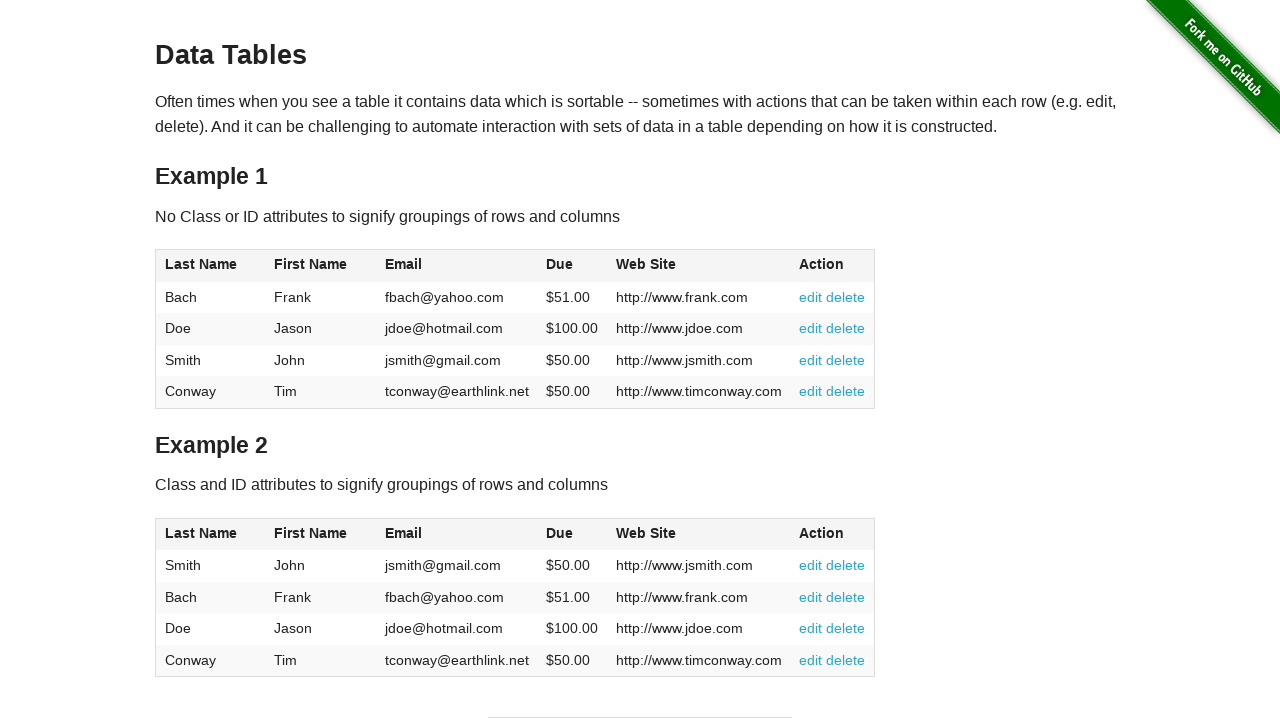

Email column data loaded and ready
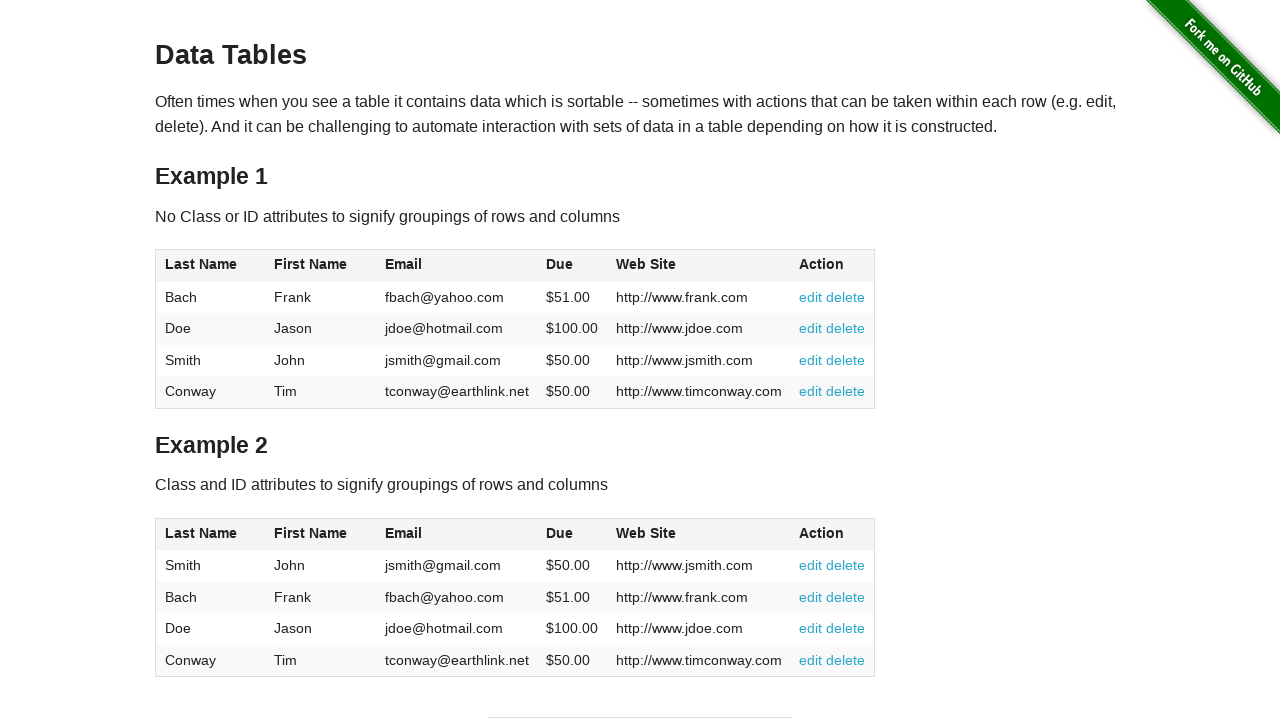

Retrieved all email values from table
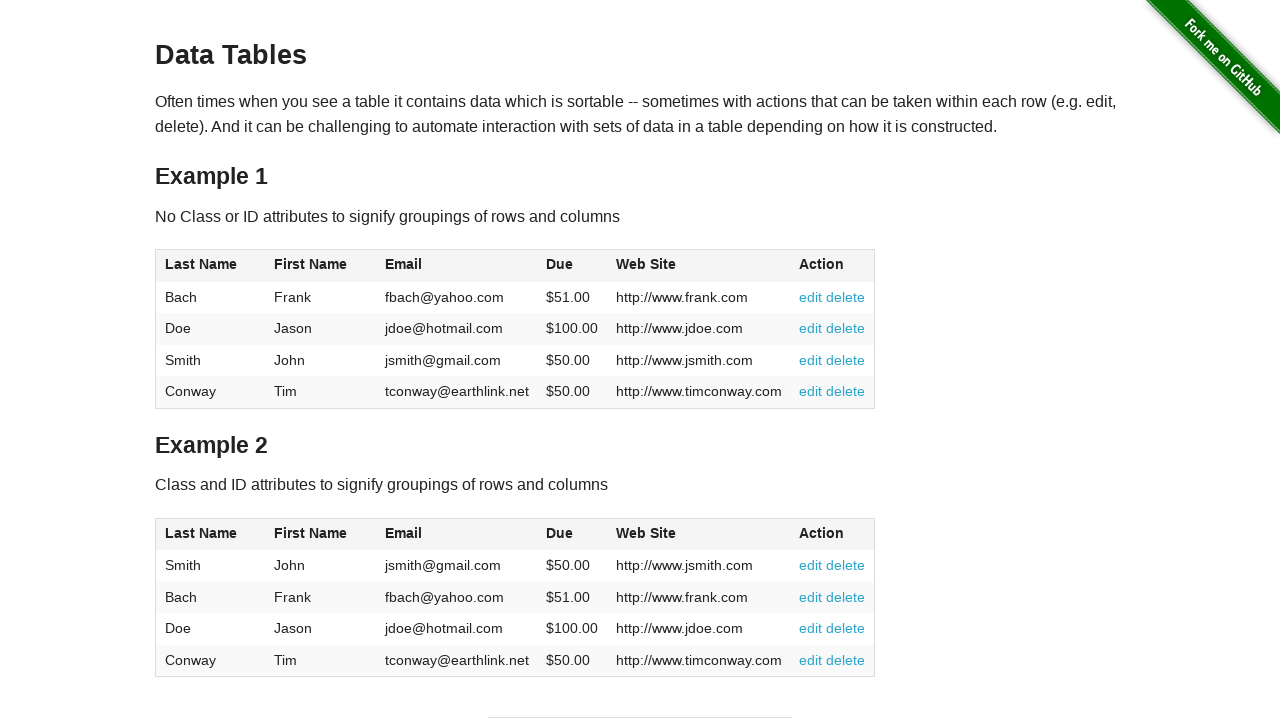

Verified email column is sorted in ascending order
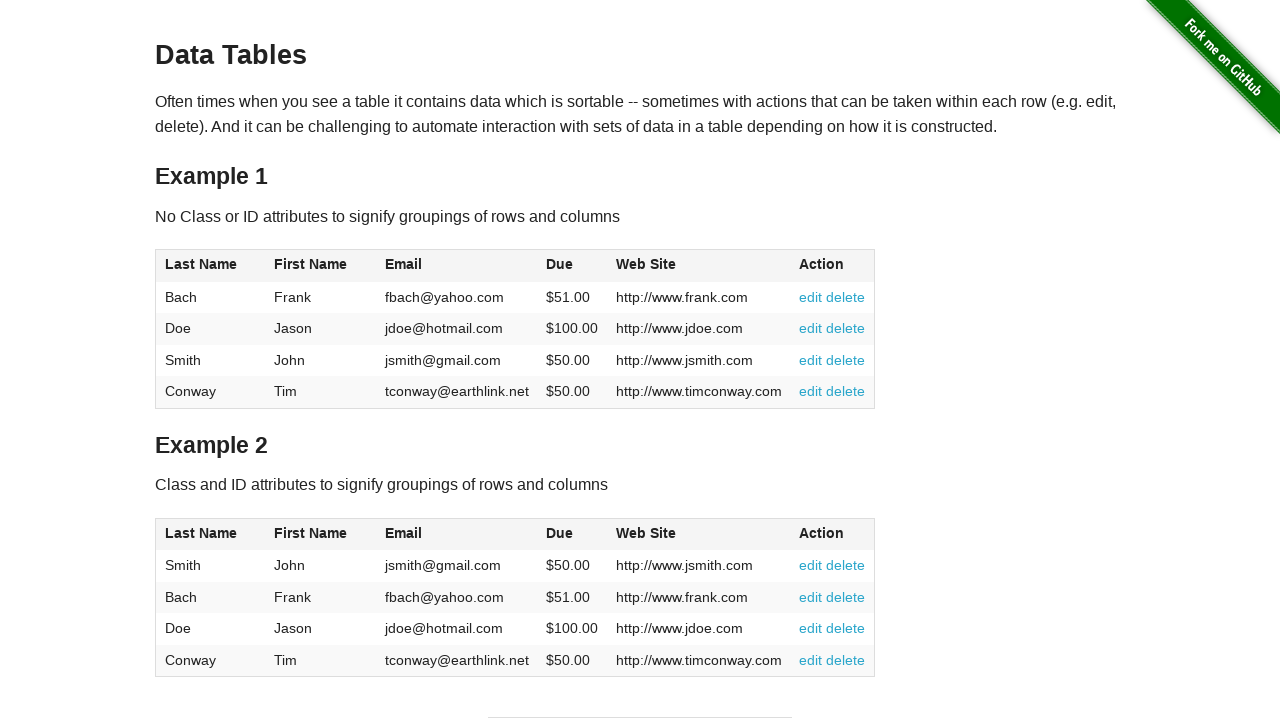

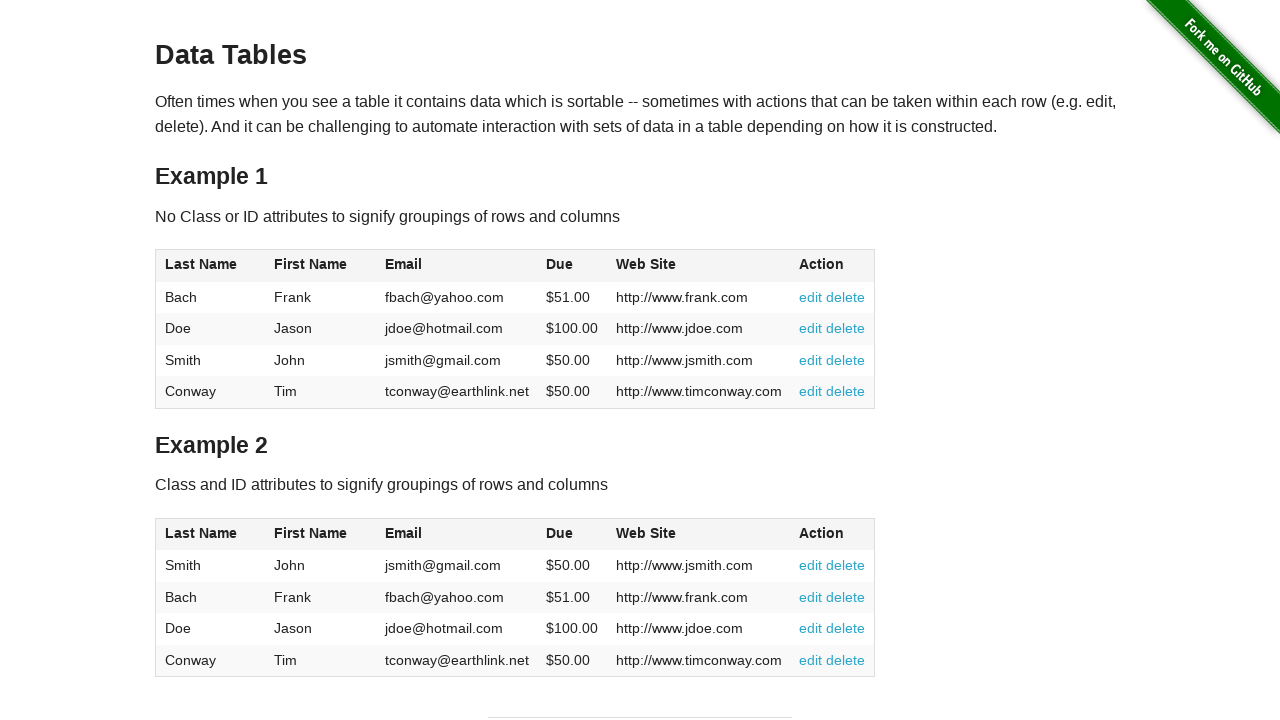